Tests toggling all items as completed and then uncompleting them

Starting URL: https://demo.playwright.dev/todomvc

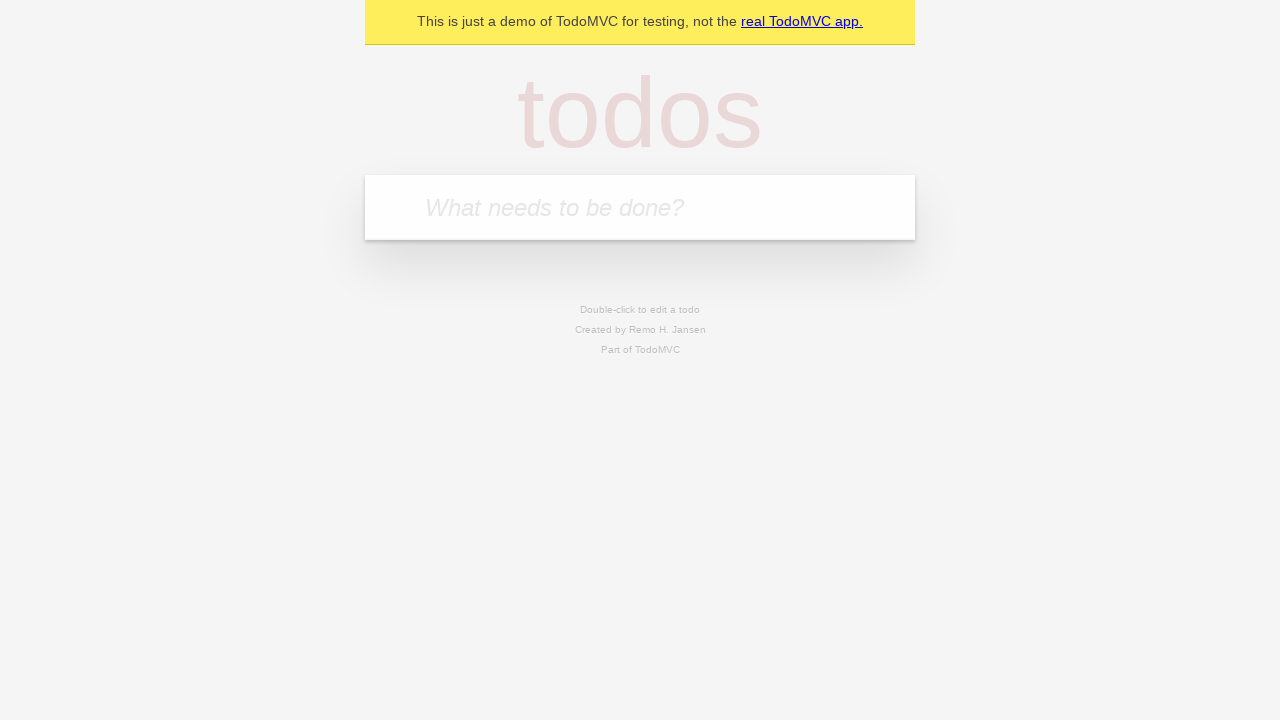

Filled todo input with 'buy some cheese' on internal:attr=[placeholder="What needs to be done?"i]
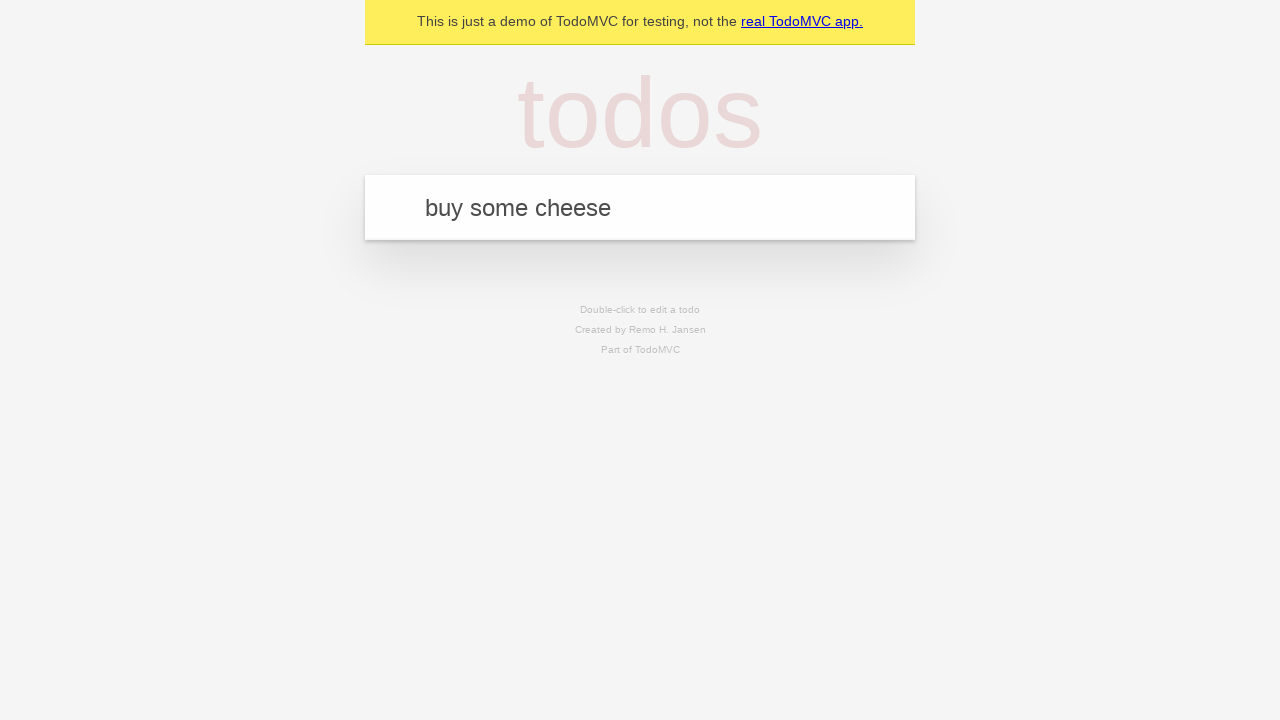

Pressed Enter to create todo 'buy some cheese' on internal:attr=[placeholder="What needs to be done?"i]
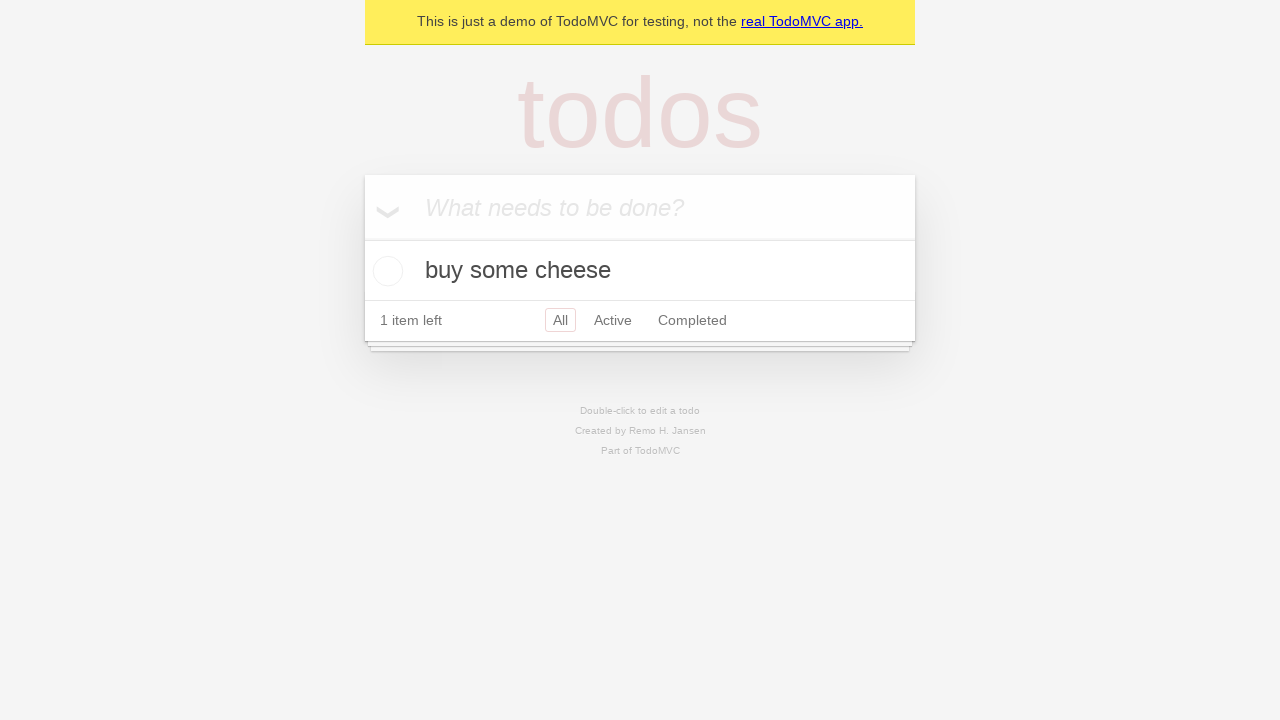

Filled todo input with 'feed the cat' on internal:attr=[placeholder="What needs to be done?"i]
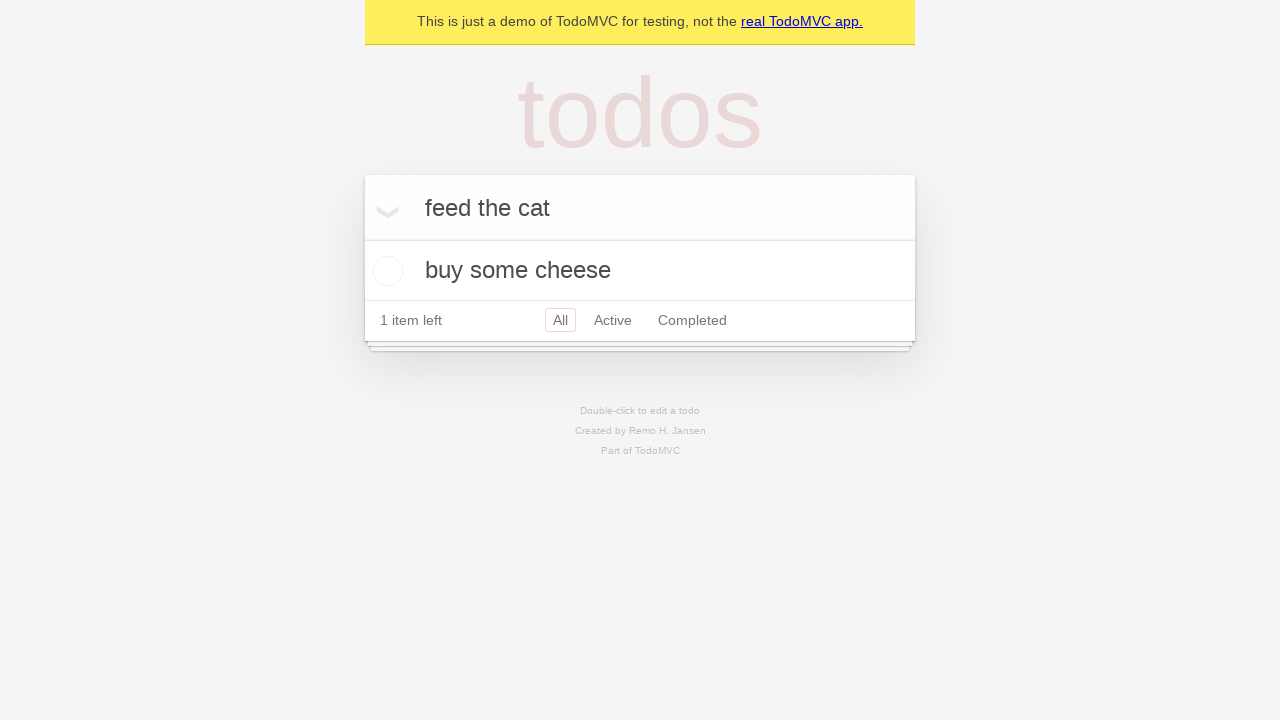

Pressed Enter to create todo 'feed the cat' on internal:attr=[placeholder="What needs to be done?"i]
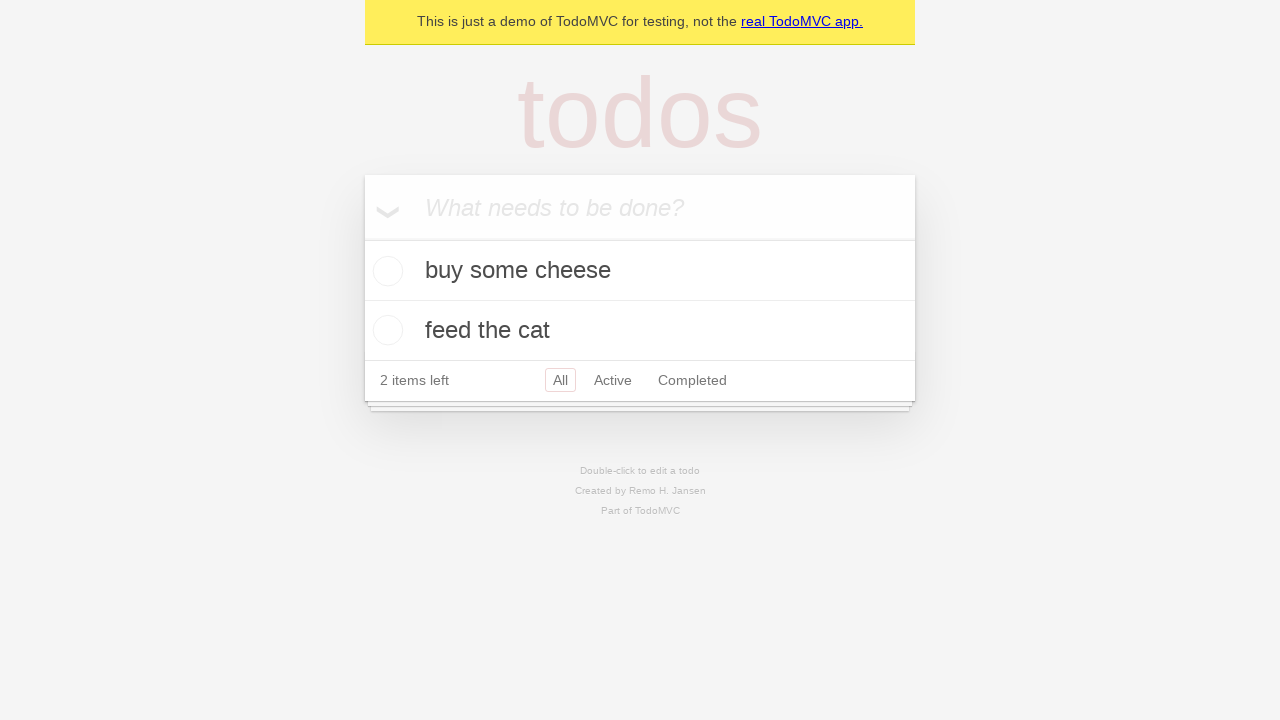

Filled todo input with 'book a doctors appointment' on internal:attr=[placeholder="What needs to be done?"i]
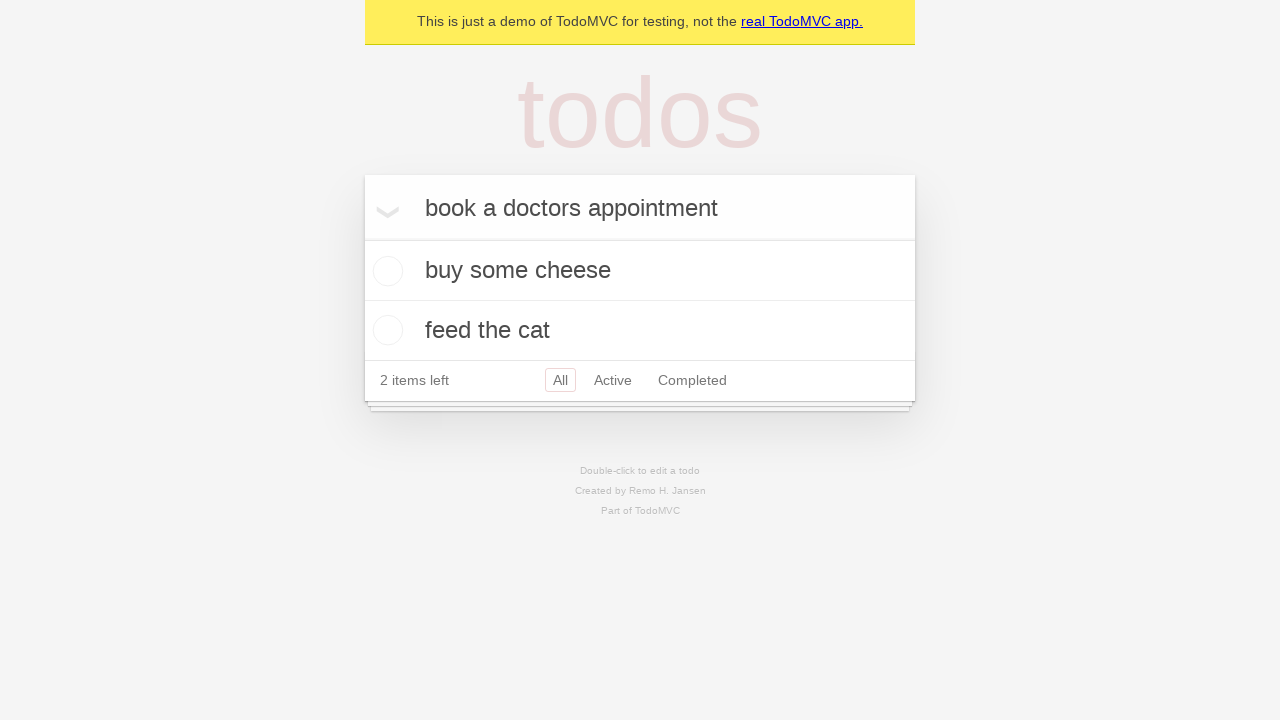

Pressed Enter to create todo 'book a doctors appointment' on internal:attr=[placeholder="What needs to be done?"i]
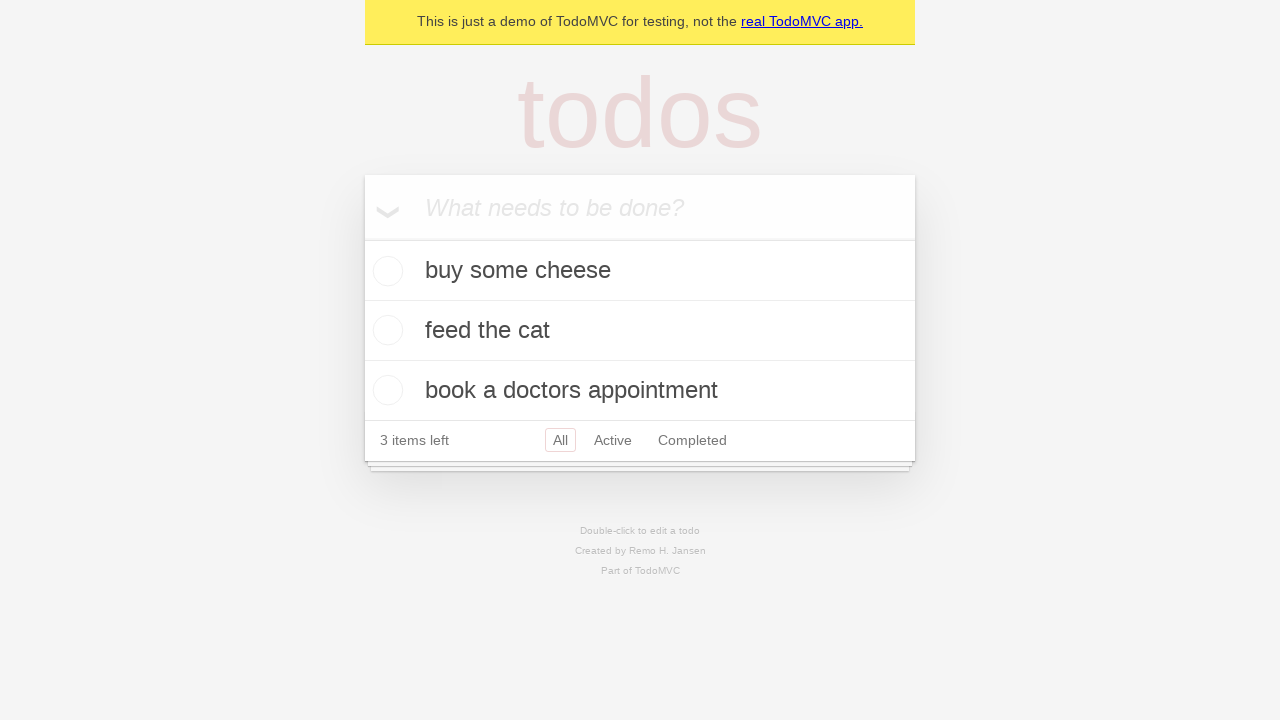

Waited for all 3 todo items to be created
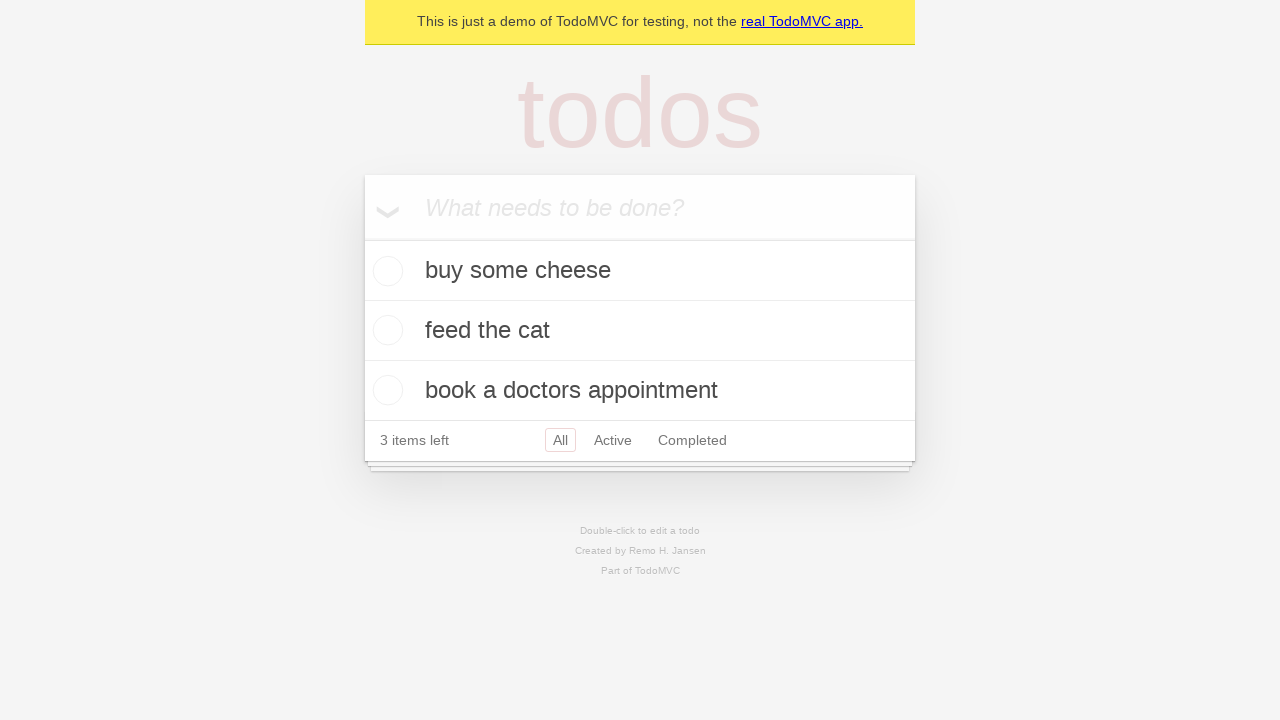

Clicked 'Mark all as complete' checkbox to toggle all items as completed at (362, 238) on internal:label="Mark all as complete"i
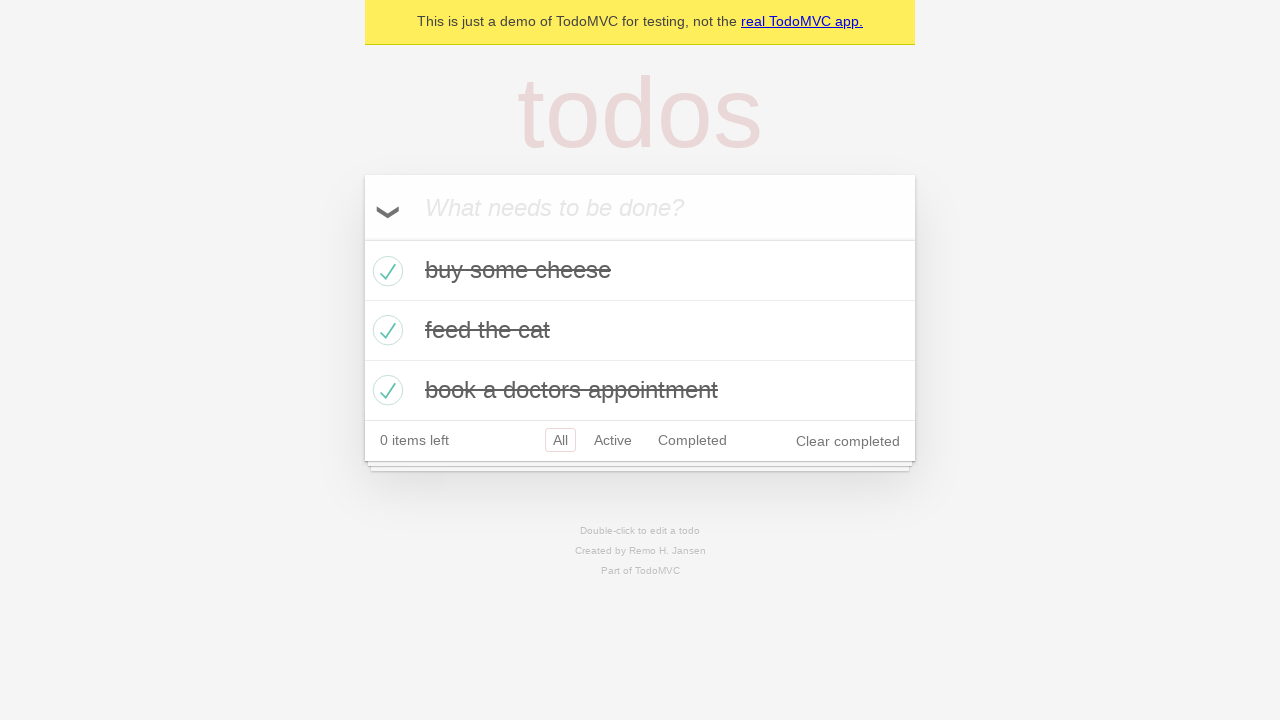

Unchecked 'Mark all as complete' checkbox to clear all completed items at (362, 238) on internal:label="Mark all as complete"i
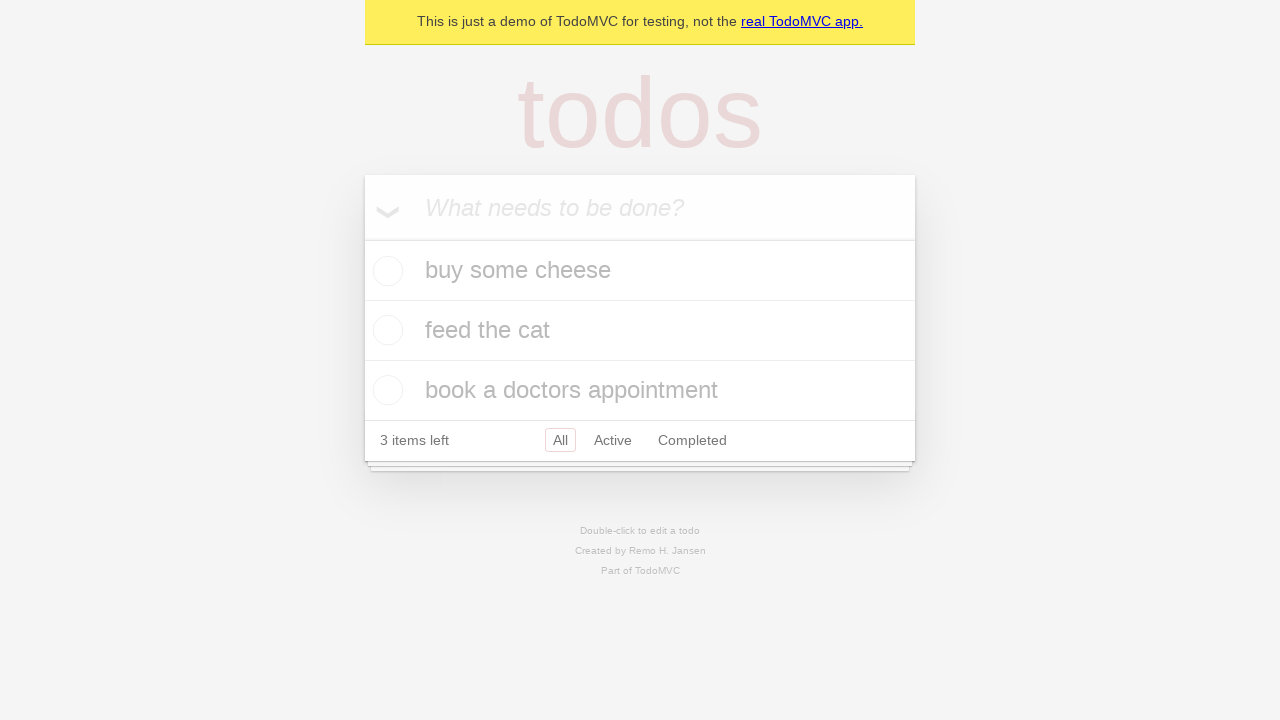

Waited for UI to update after unchecking all items
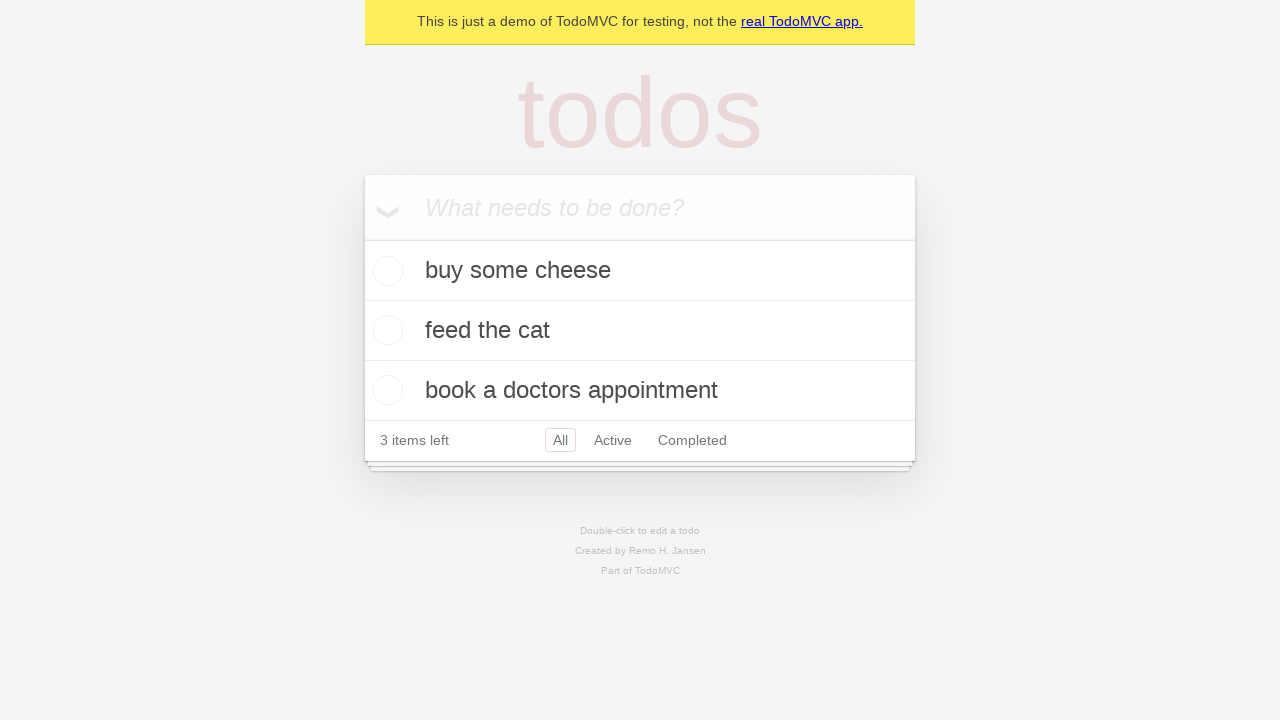

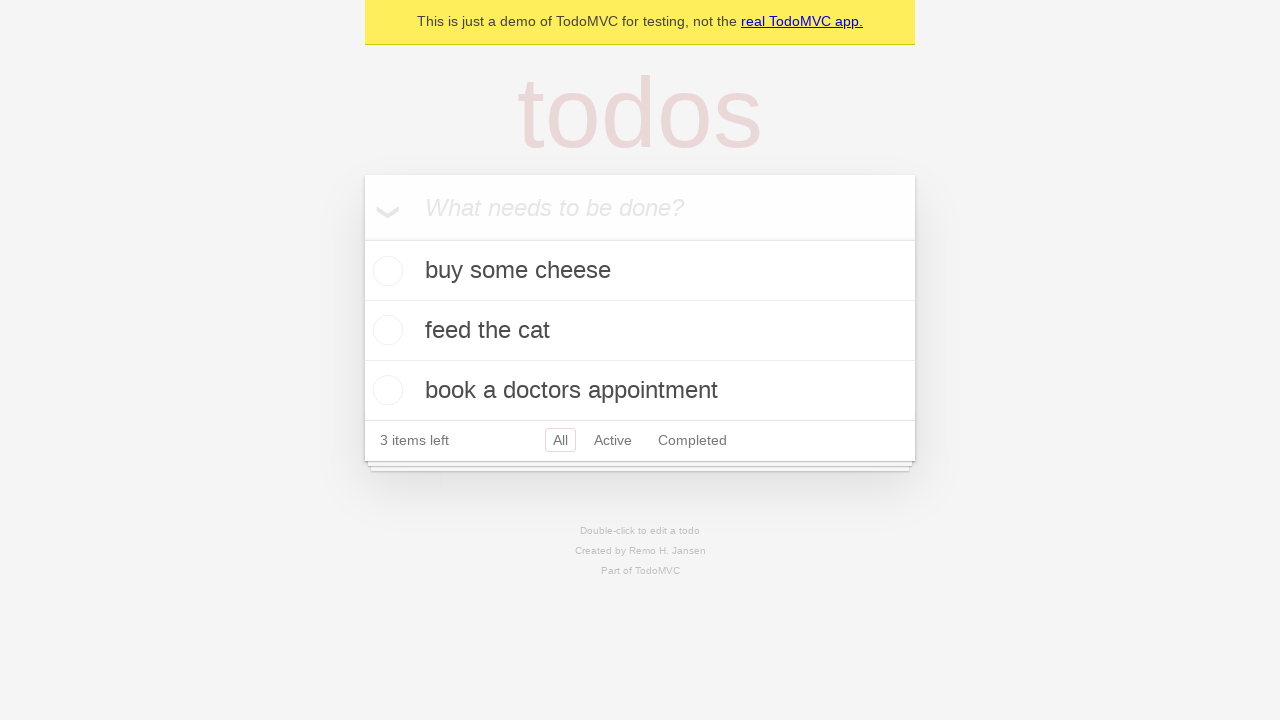